Types mixed case text with and without Shift in English

Starting URL: https://virtual-keyboard-app.vercel.app/

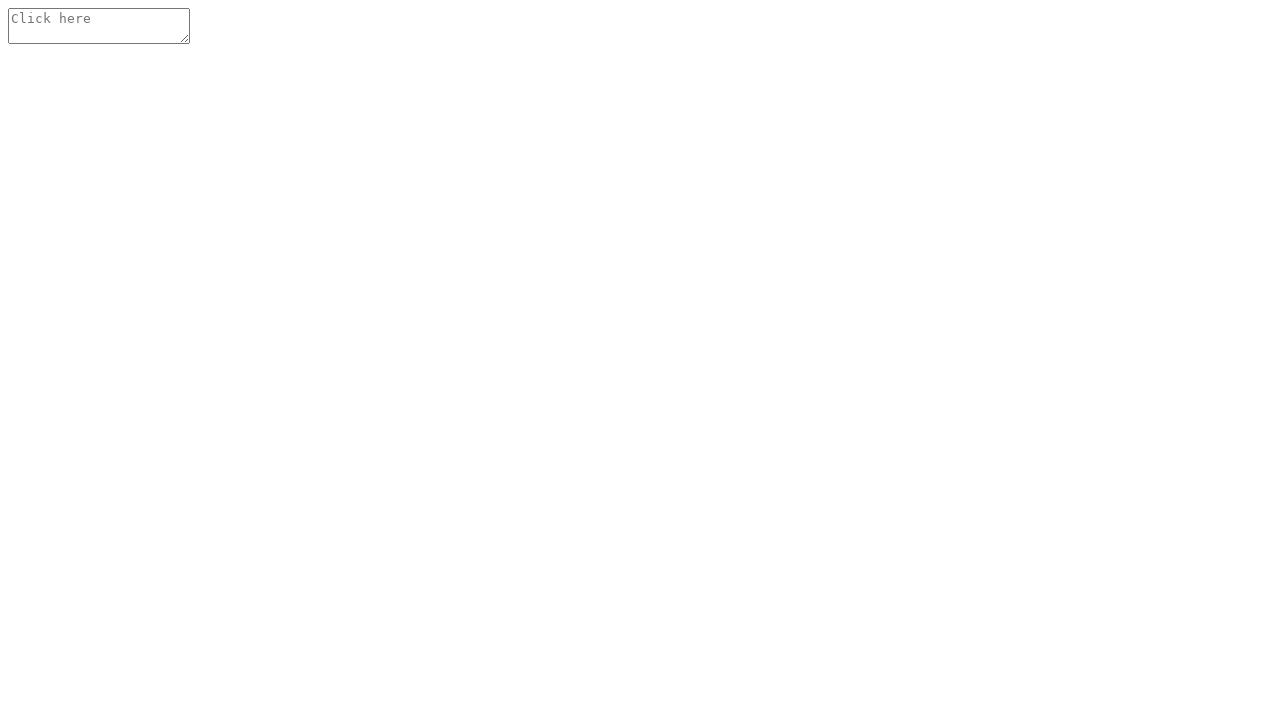

Clicked on textarea to show virtual keyboard at (99, 26) on .use-keyboard-input
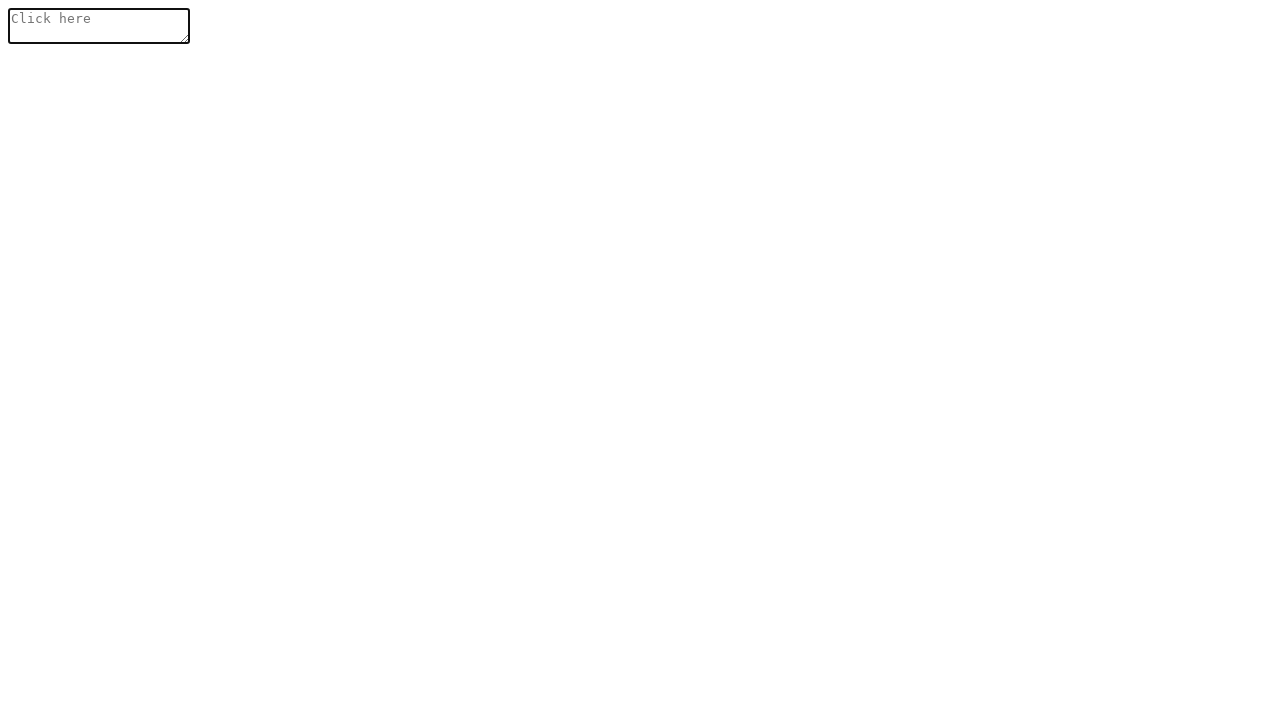

Virtual keyboard appeared
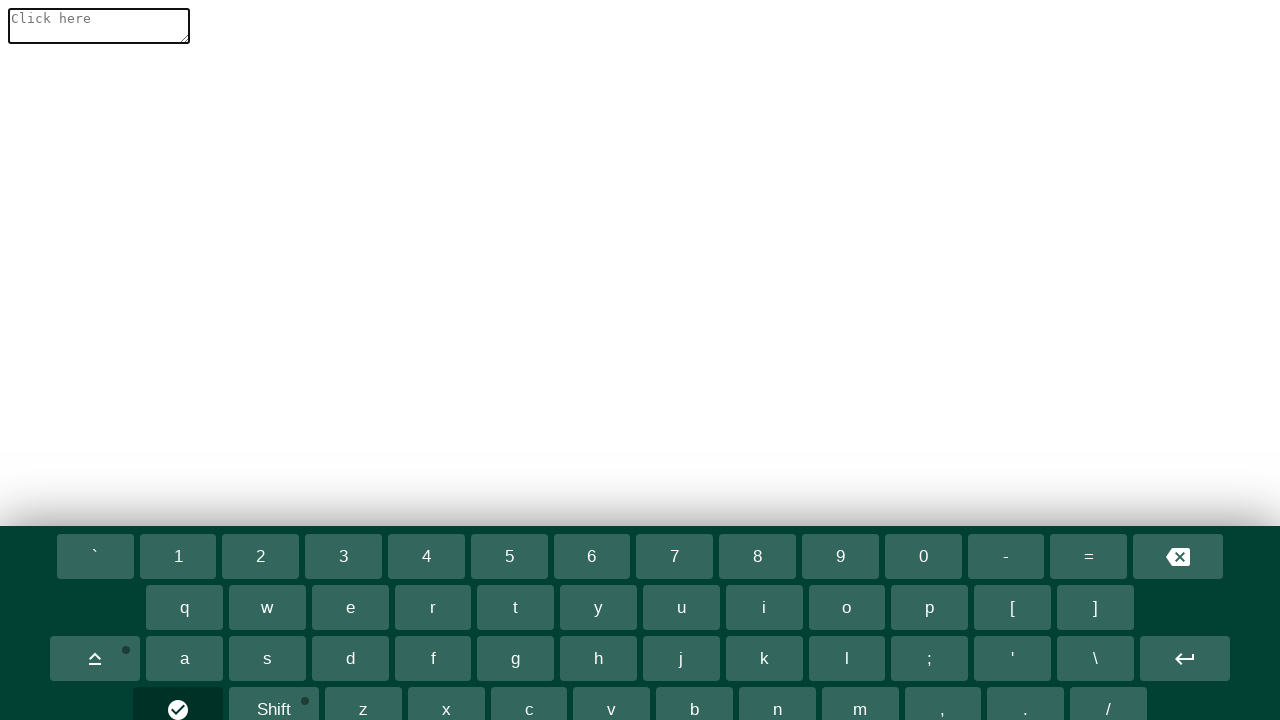

Typed mixed case text with special characters without Shift: HeLLo ~!@#$%her^&*()345_+{}|:"<[]>? on .use-keyboard-input
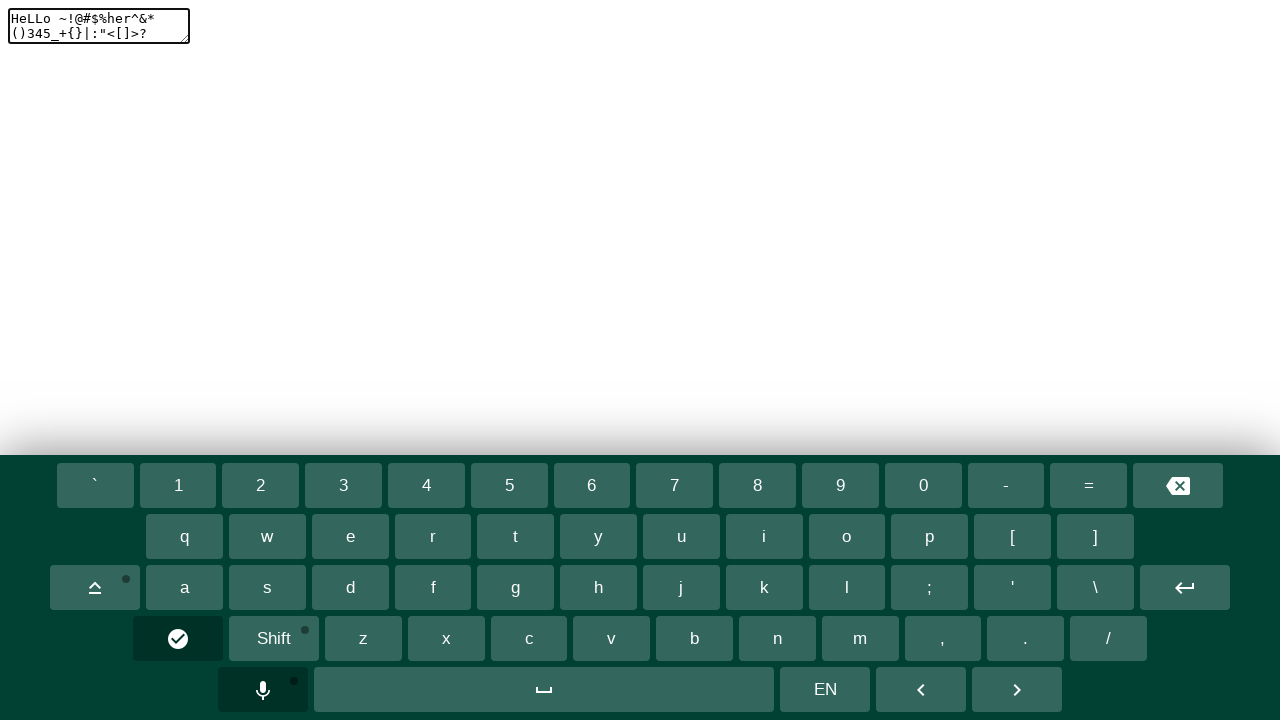

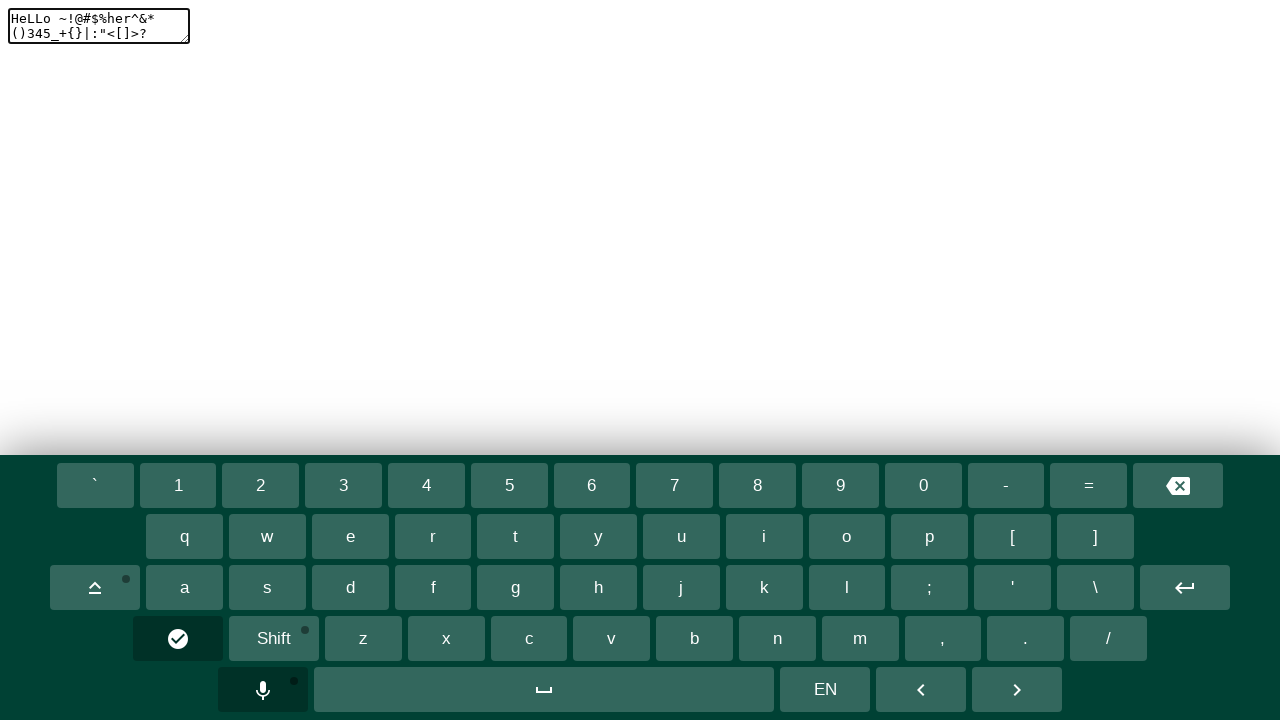